Tests drag and drop functionality by dragging an element from source to destination on jQuery UI demo page

Starting URL: https://jqueryui.com/resources/demos/droppable/default.html

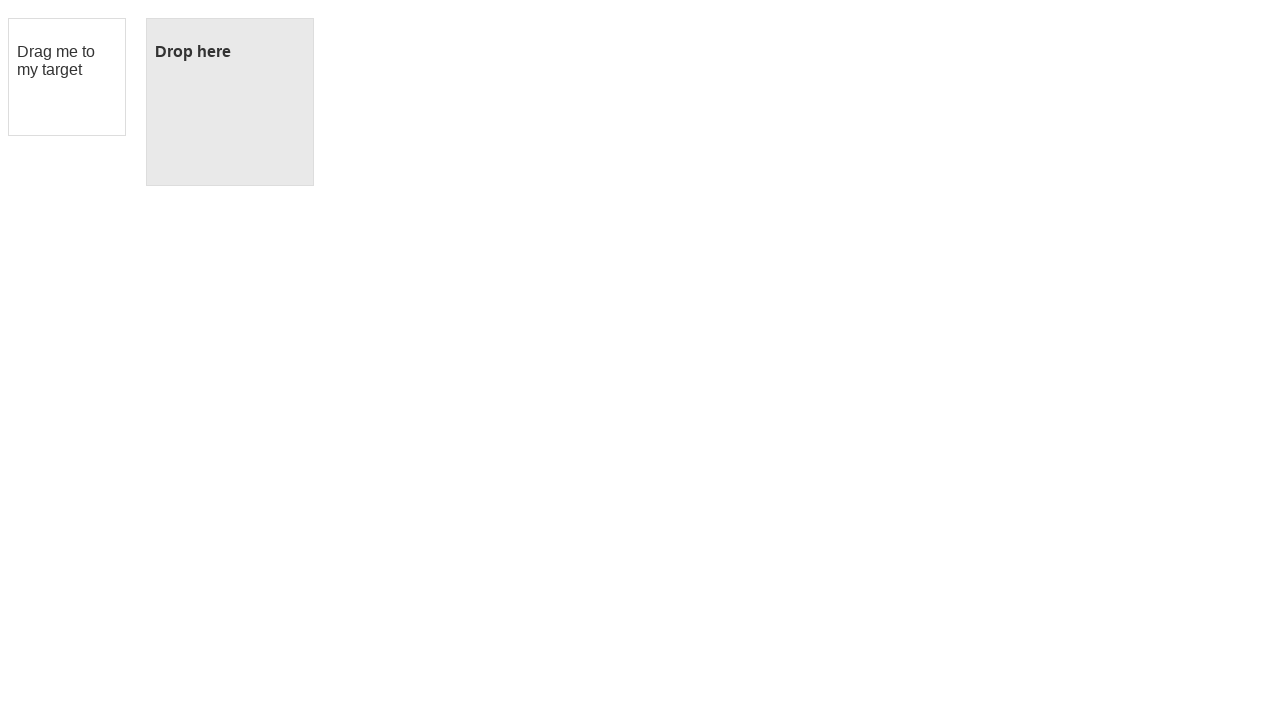

Located draggable source element
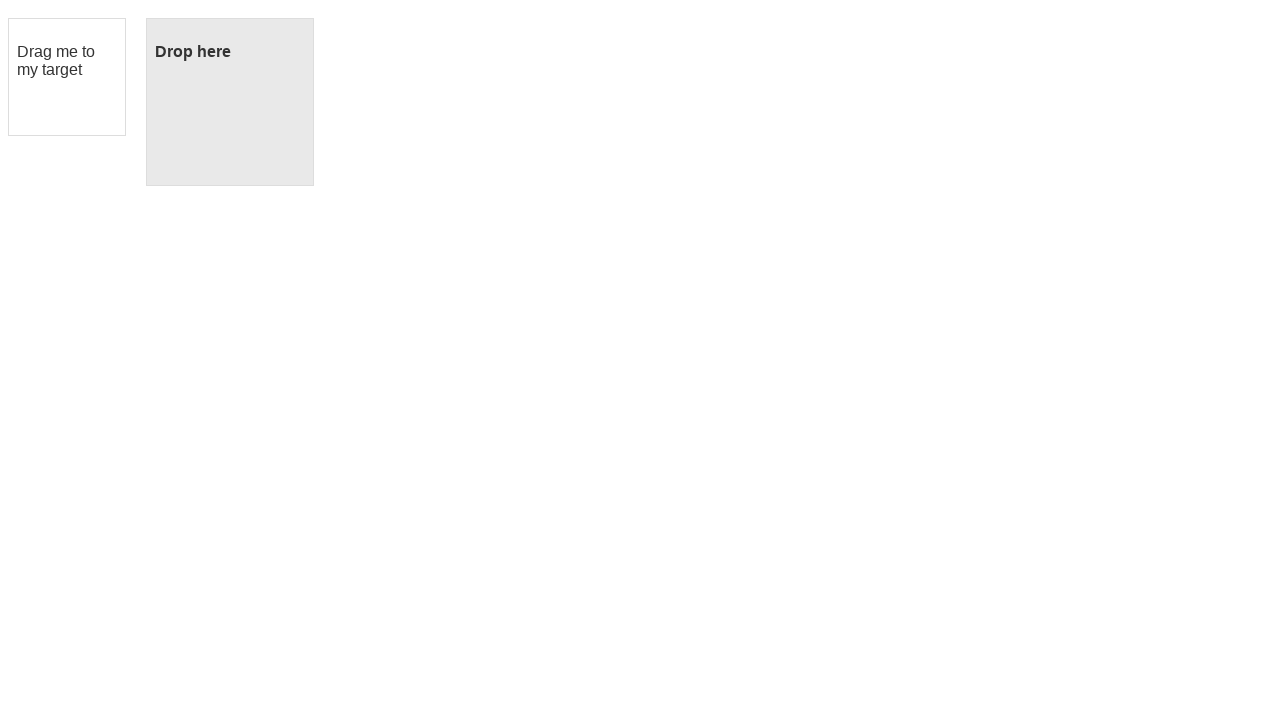

Located droppable destination element
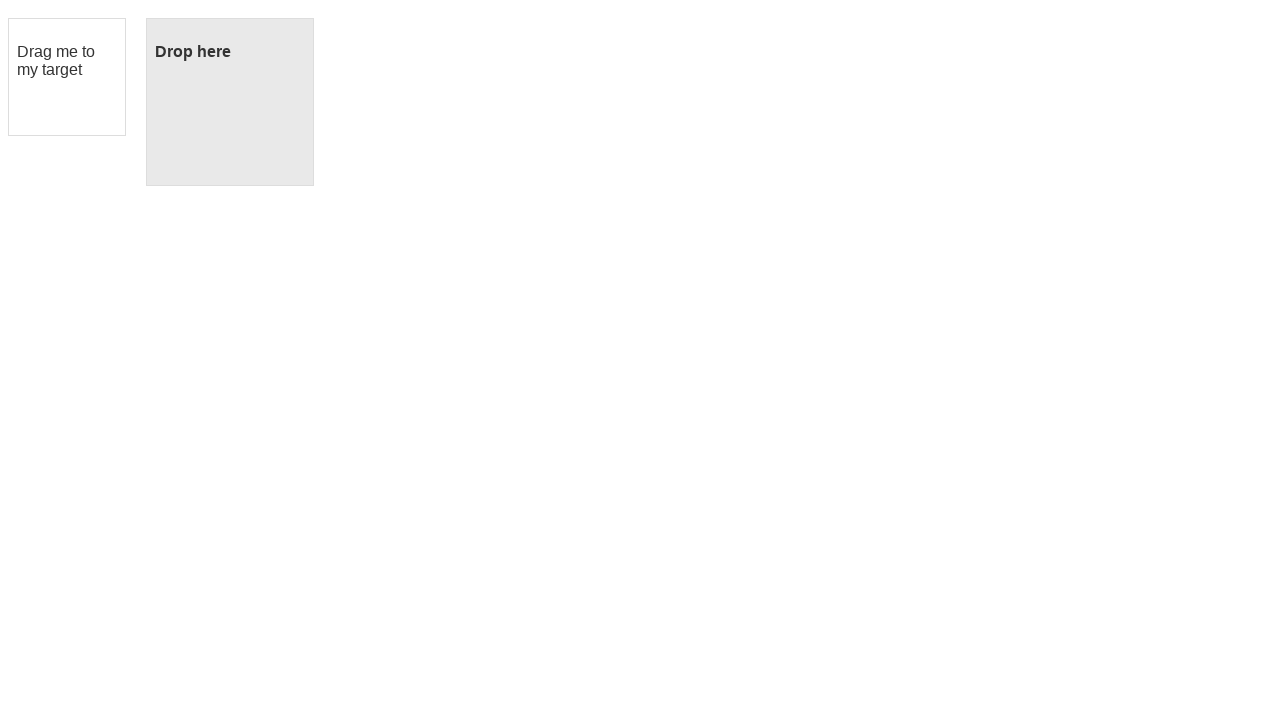

Dragged element from source to destination at (230, 102)
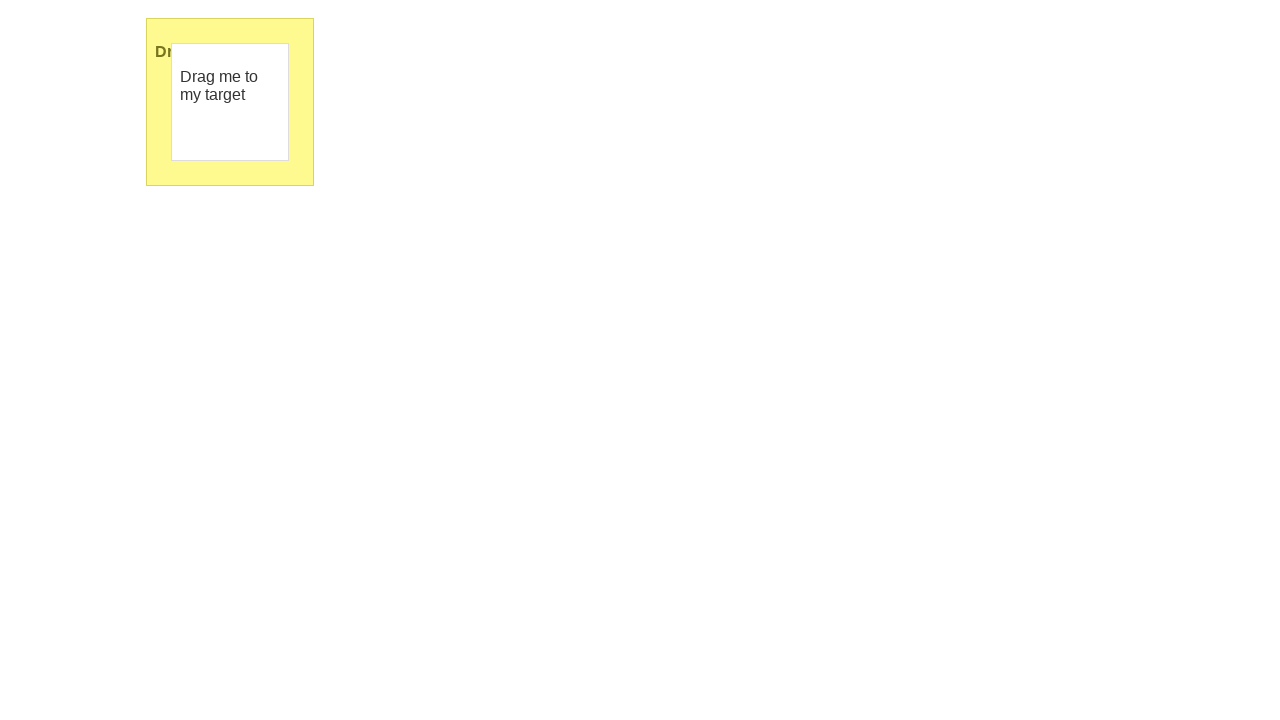

Verified drop was successful - 'Dropped!' text appeared in destination
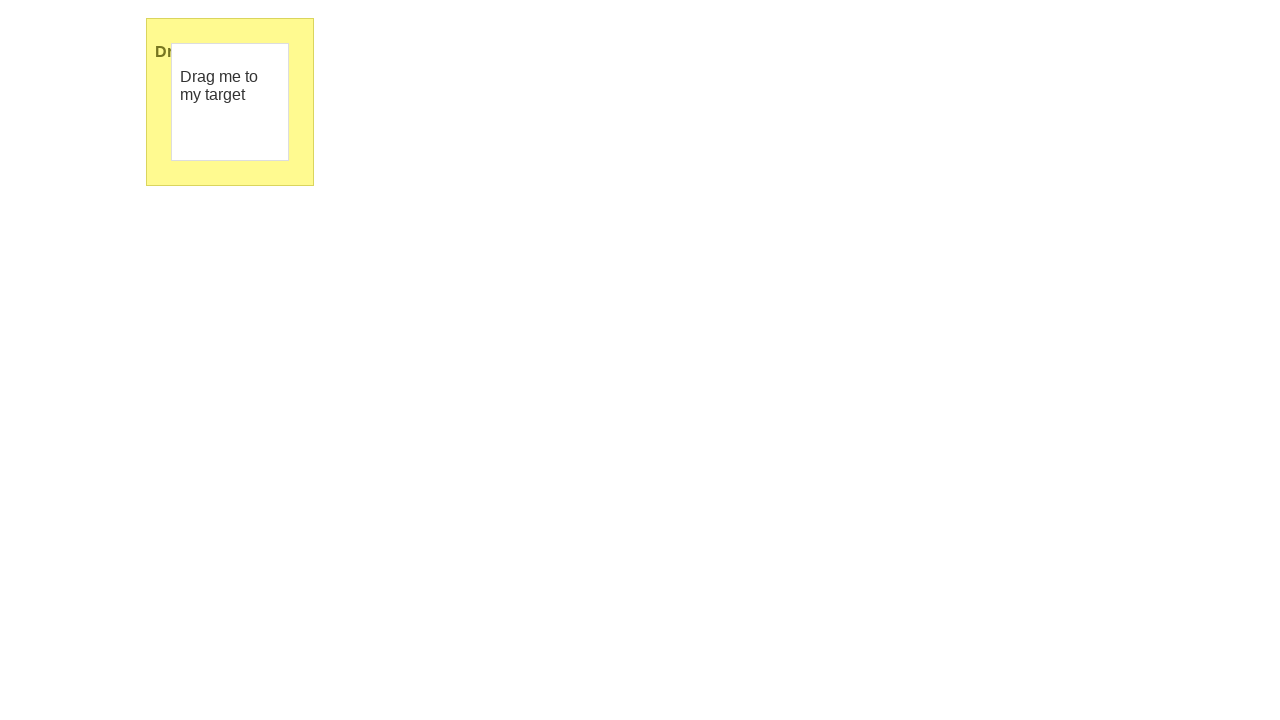

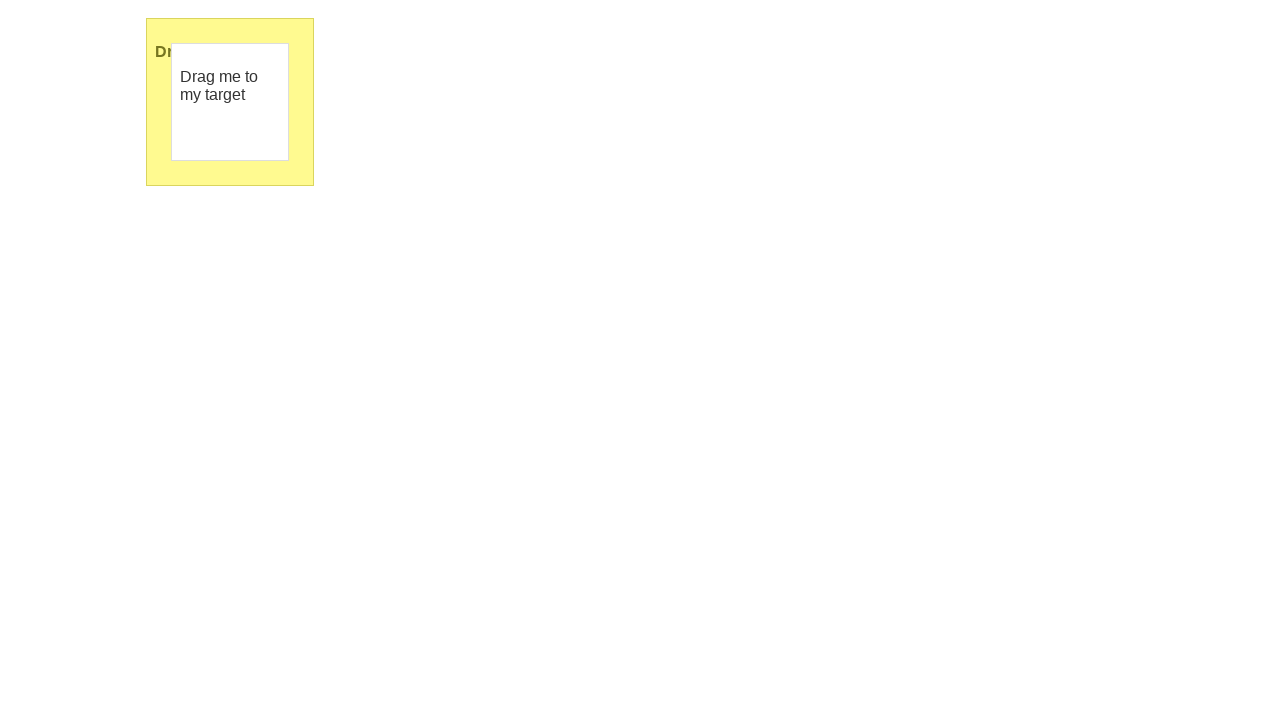